Tests the Add/Remove Elements page by clicking "Add Element" button 5 times to create 5 elements, then removes 2 elements and verifies 3 remain.

Starting URL: http://the-internet.herokuapp.com/

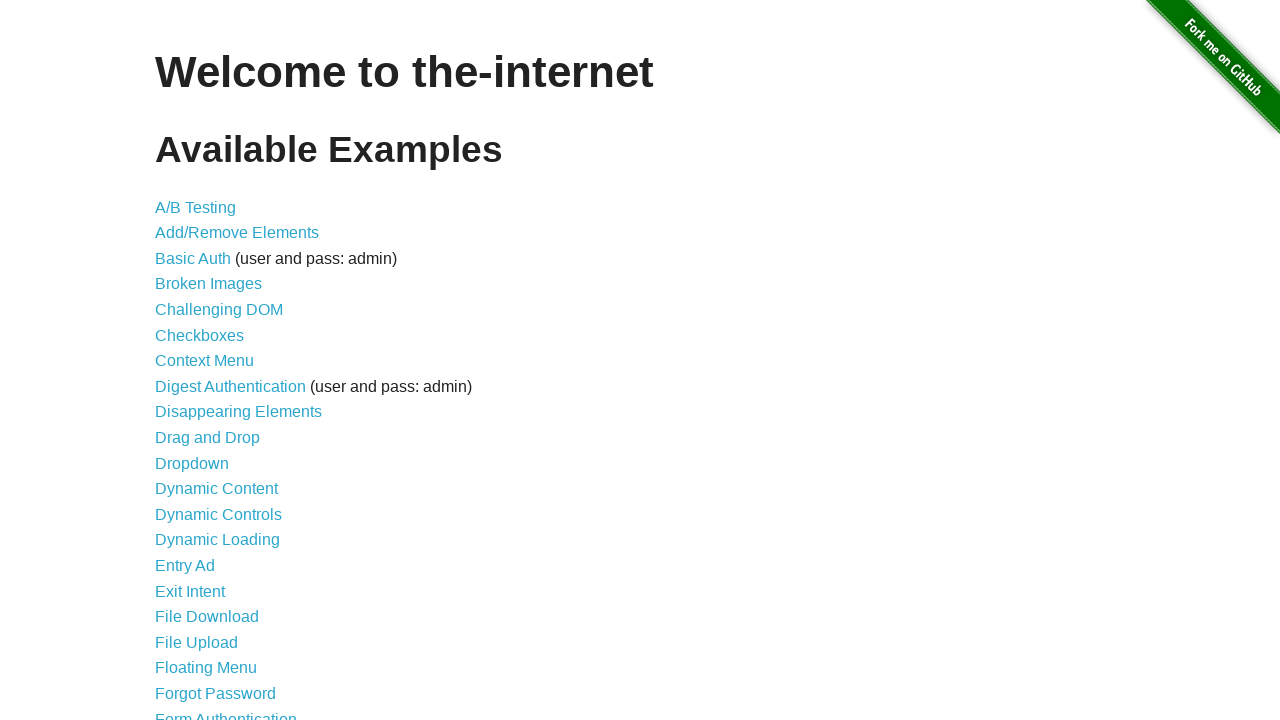

Clicked on Add/Remove Elements link at (237, 233) on a[href='/add_remove_elements/']
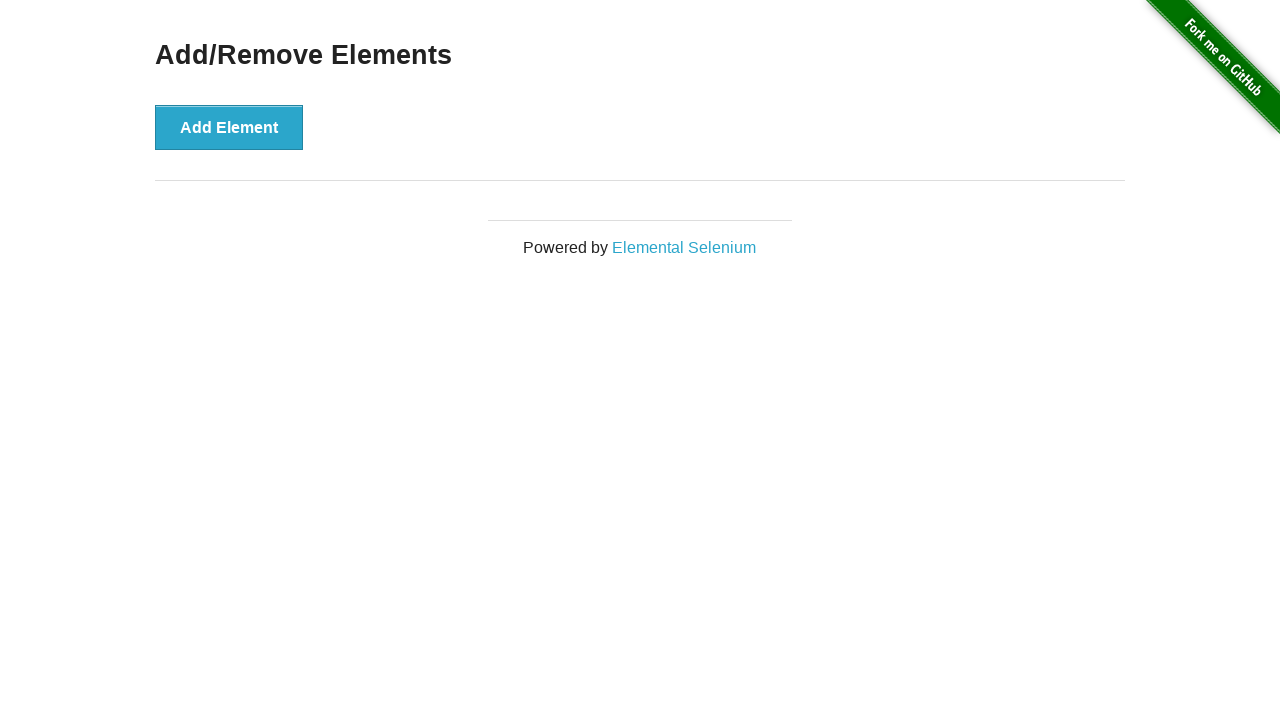

Verified page header matches 'Add/Remove Elements'
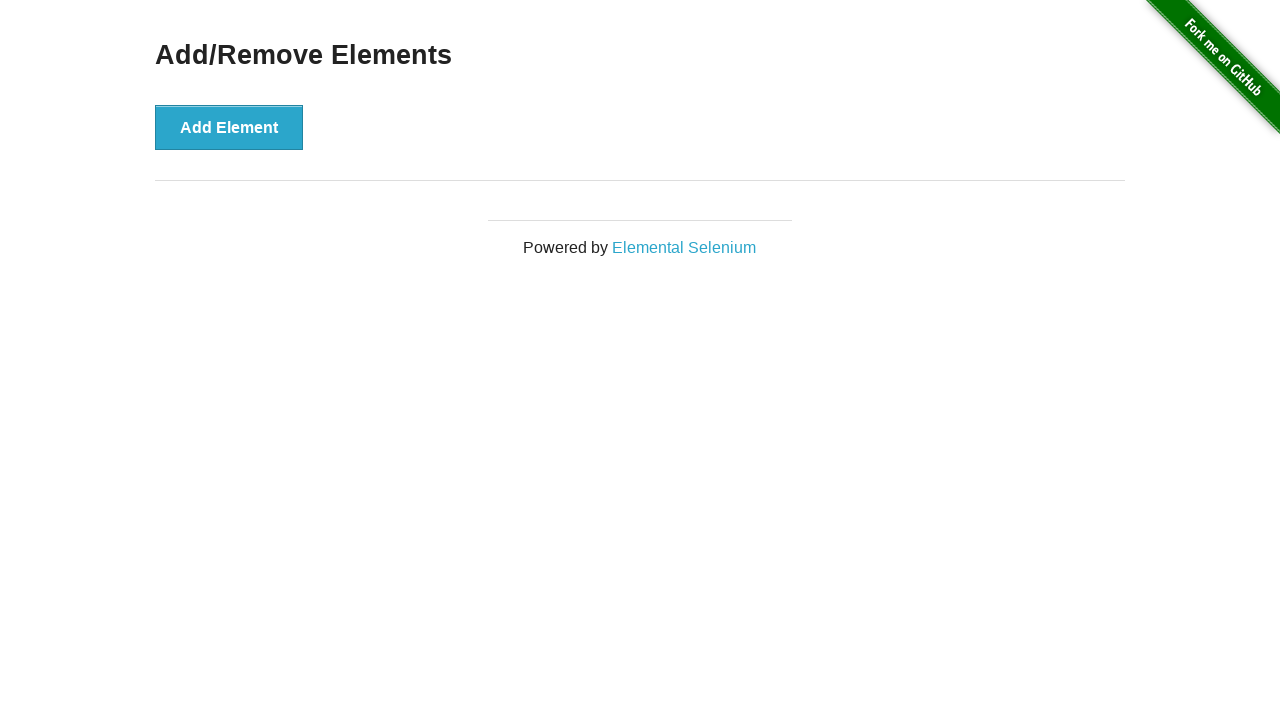

Clicked Add Element button (iteration 1/5) at (229, 127) on button:text('Add Element')
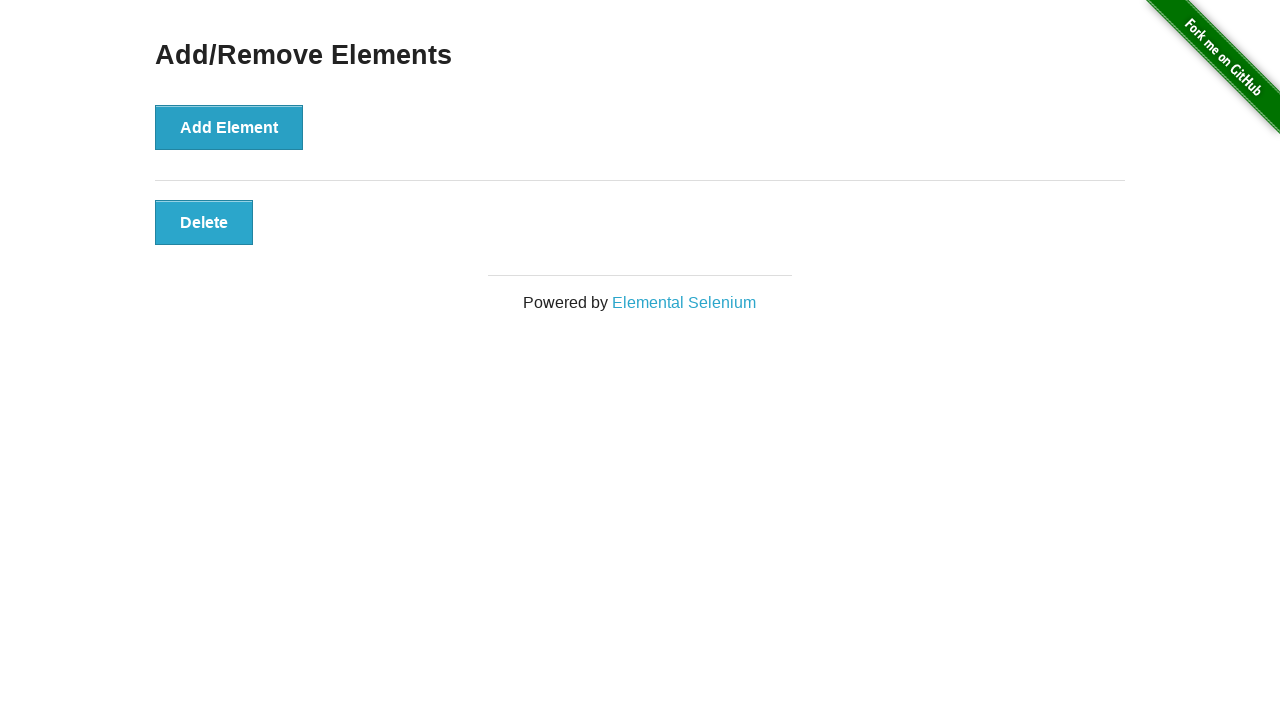

Clicked Add Element button (iteration 2/5) at (229, 127) on button:text('Add Element')
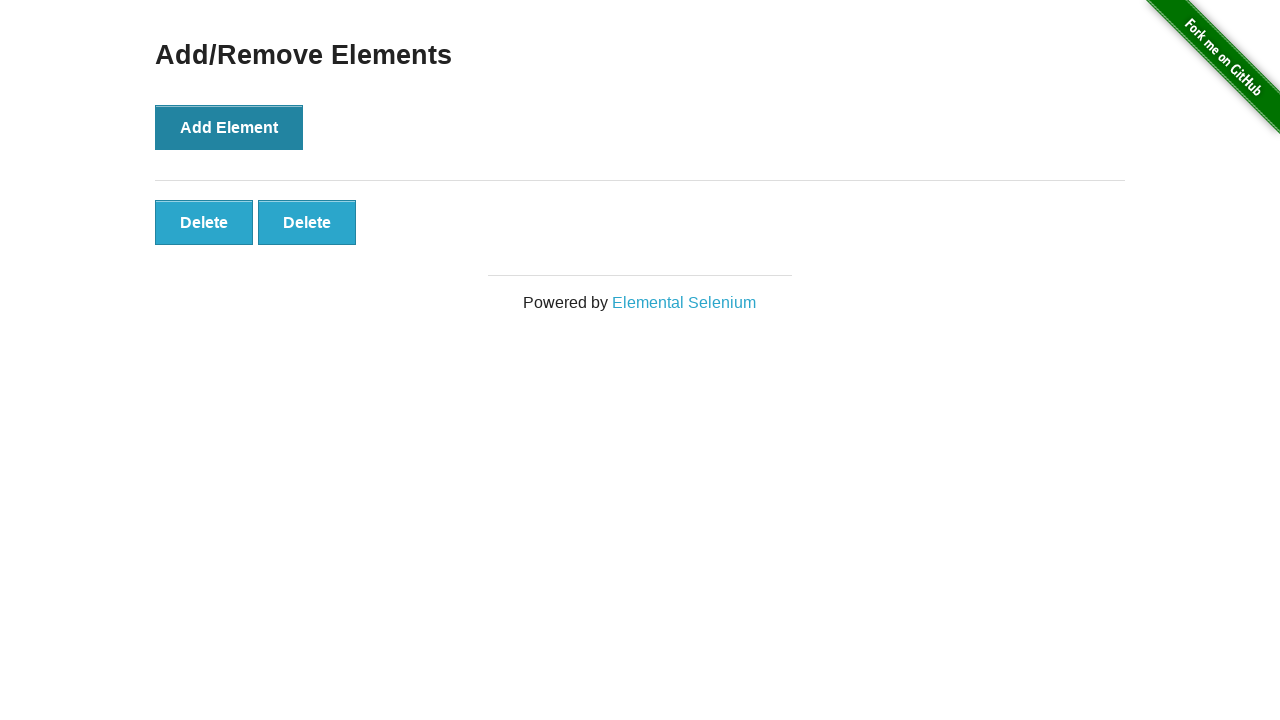

Clicked Add Element button (iteration 3/5) at (229, 127) on button:text('Add Element')
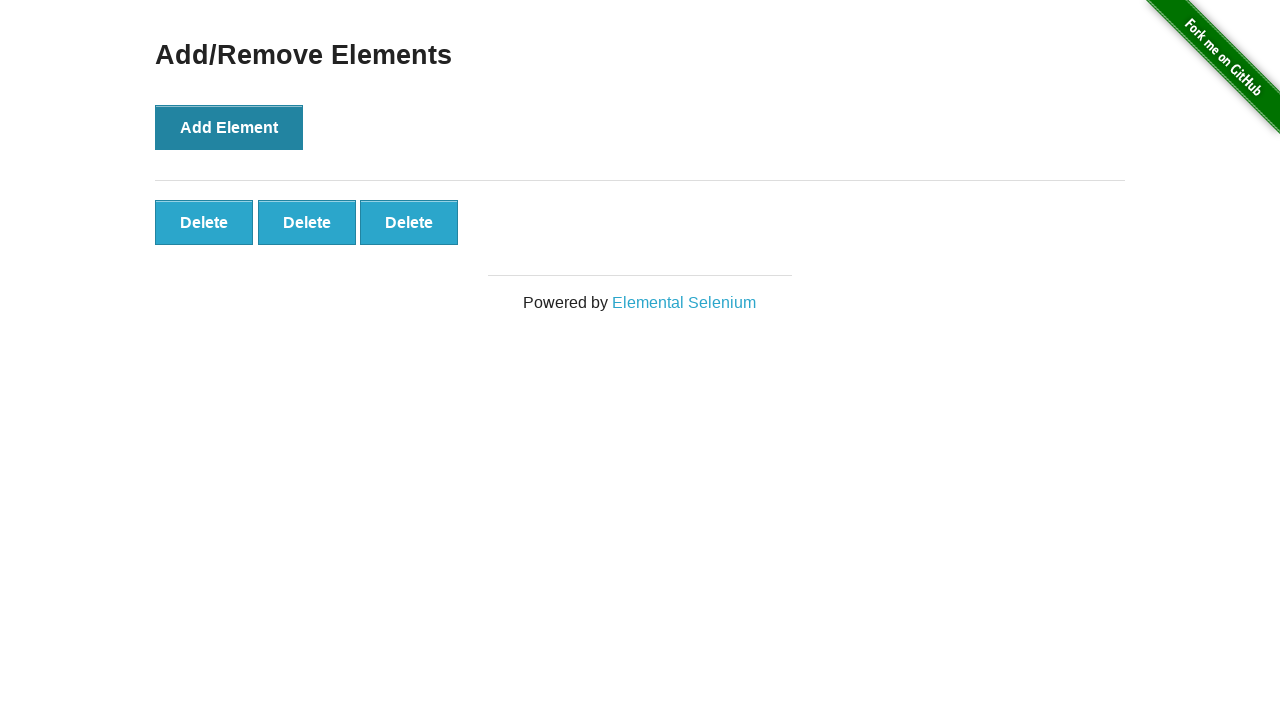

Clicked Add Element button (iteration 4/5) at (229, 127) on button:text('Add Element')
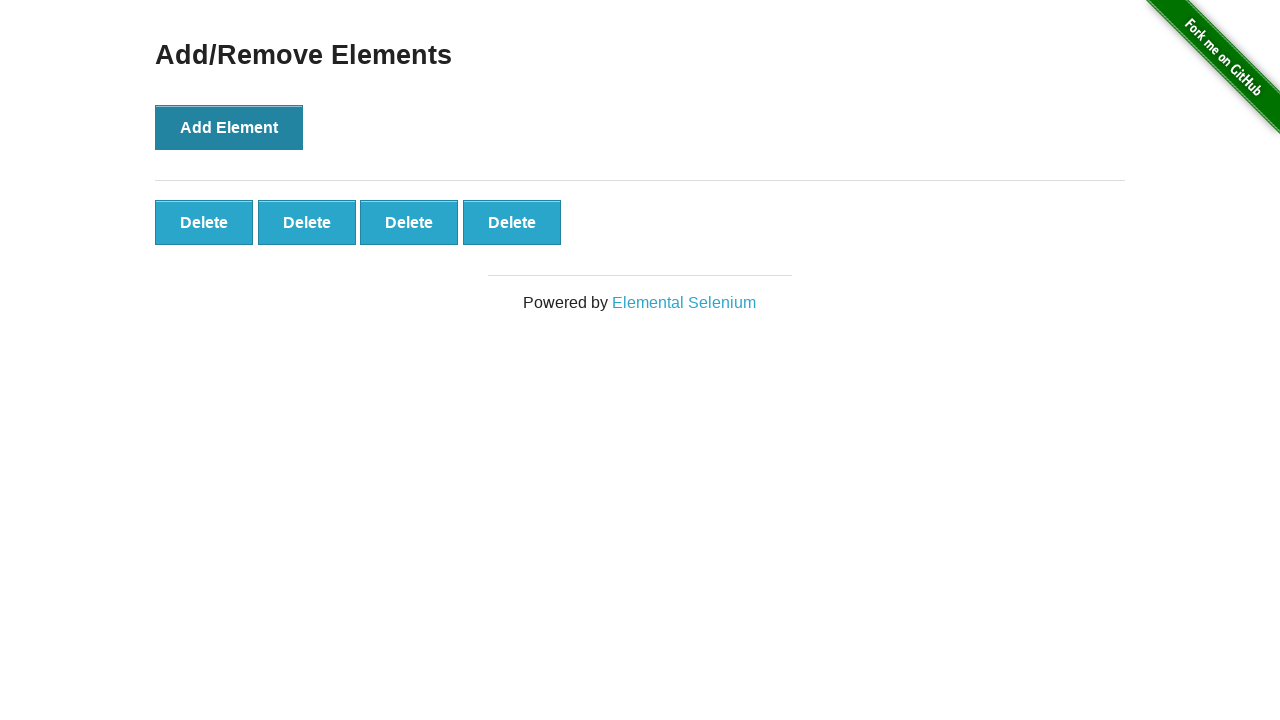

Clicked Add Element button (iteration 5/5) at (229, 127) on button:text('Add Element')
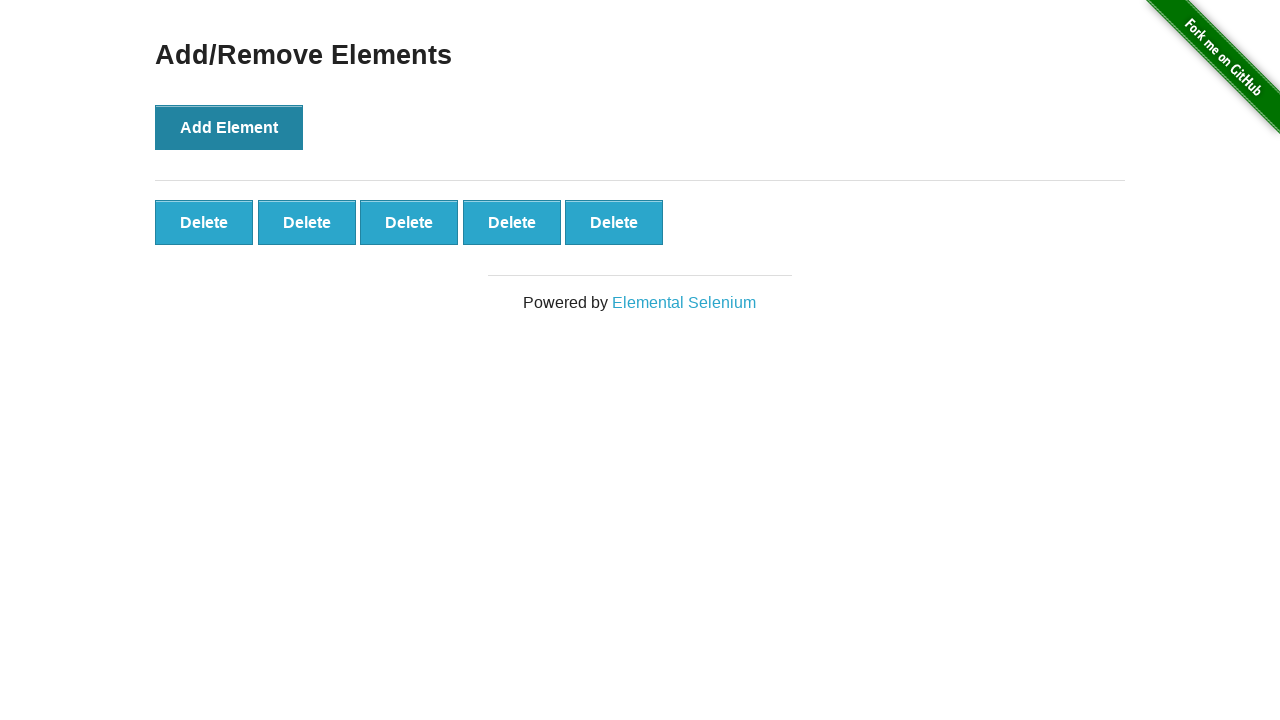

Verified 5 elements were created
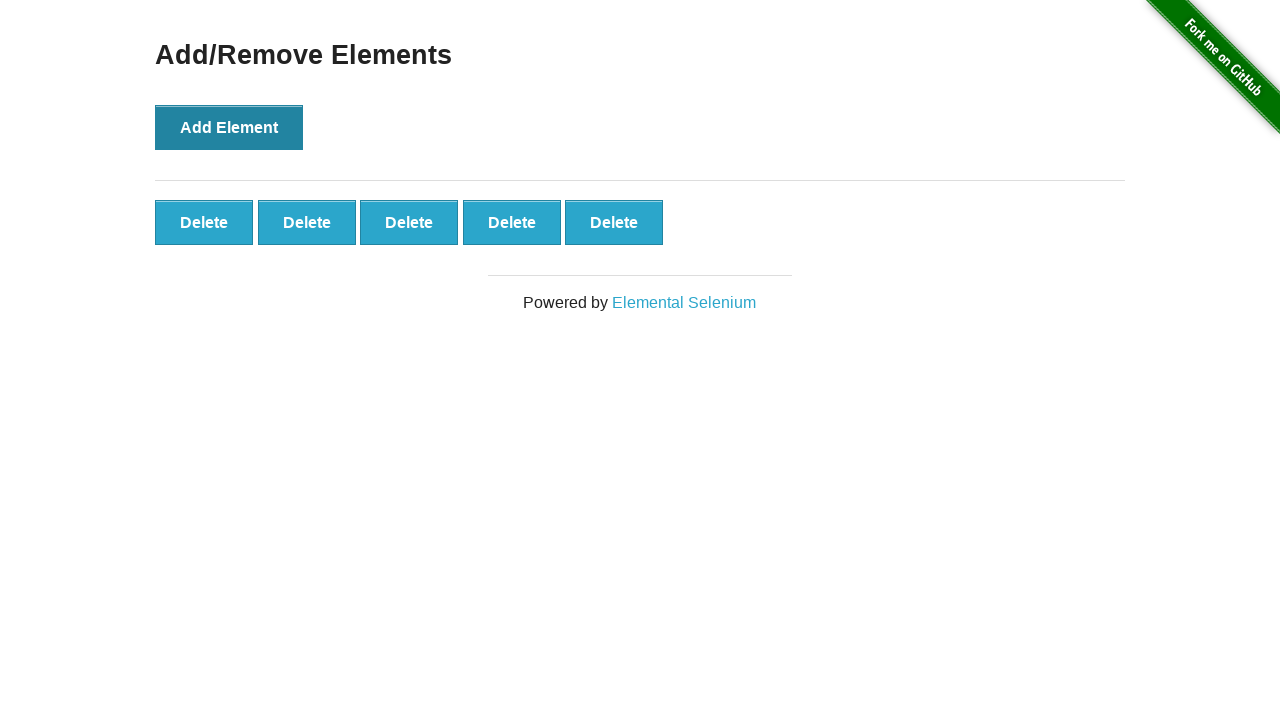

Clicked delete button on 4th element at (512, 222) on .added-manually >> nth=3
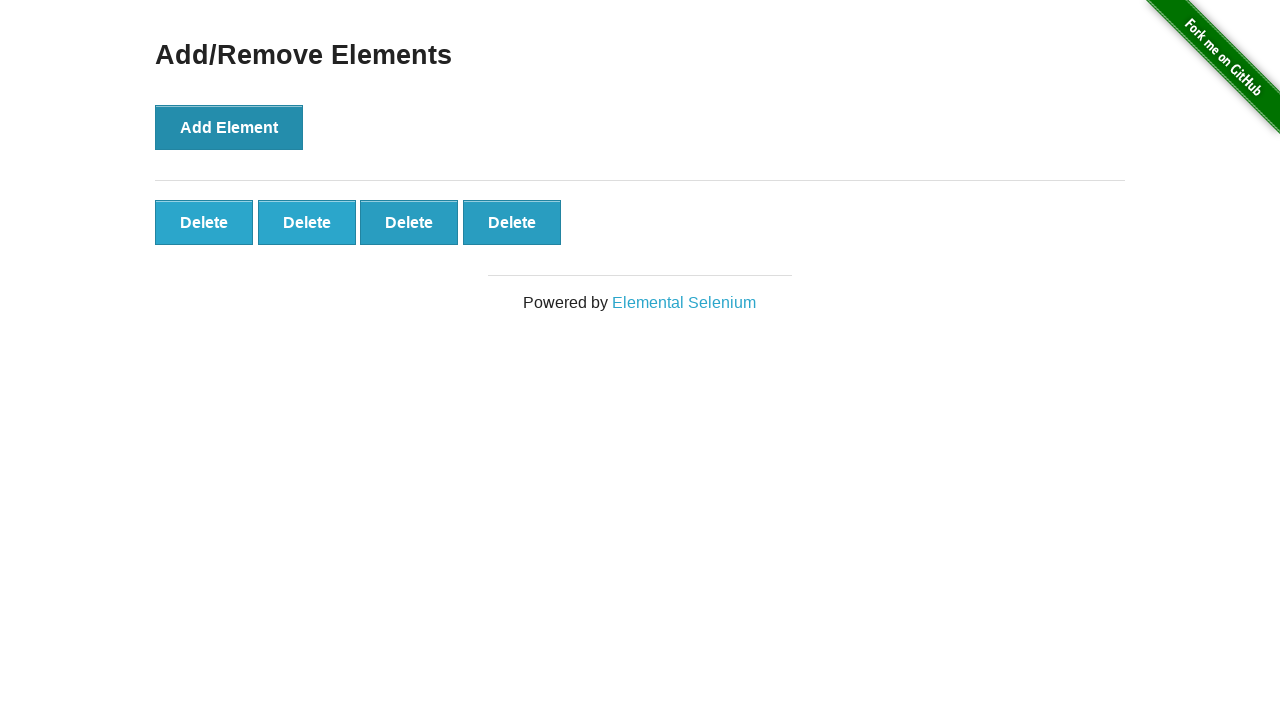

Clicked delete button on 3rd element at (409, 222) on .added-manually >> nth=2
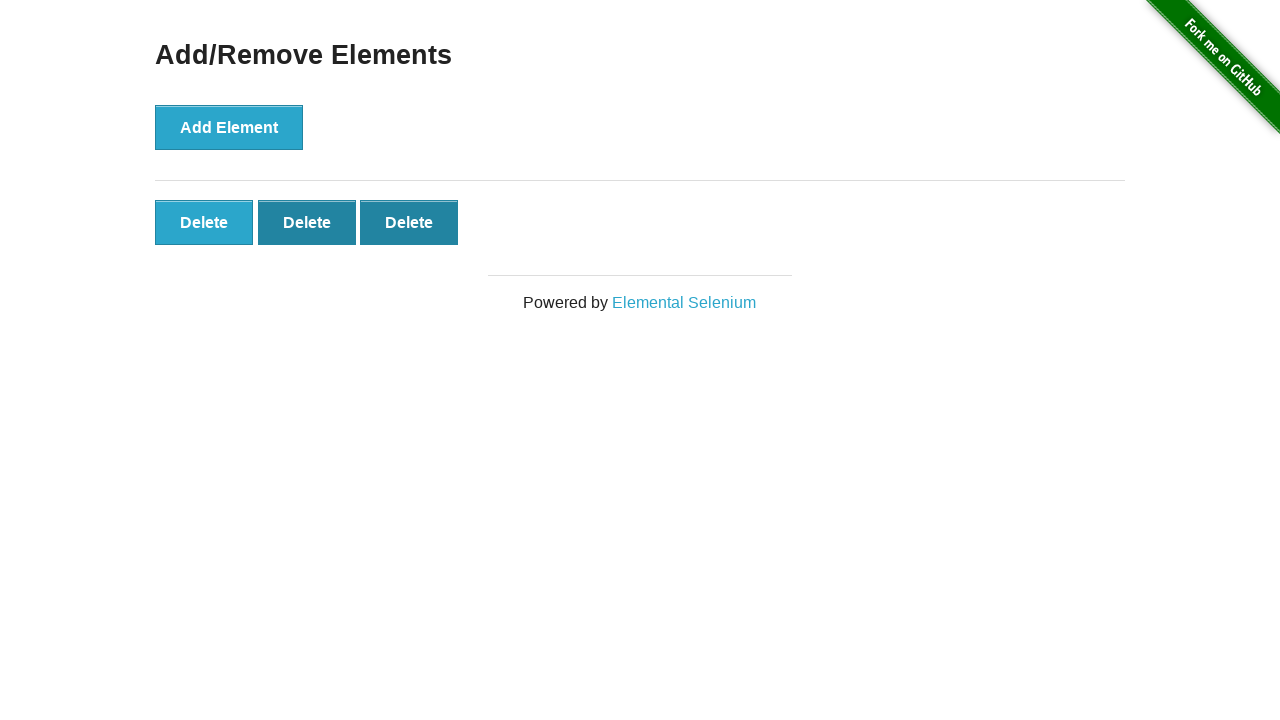

Verified 3 elements remain after deletion
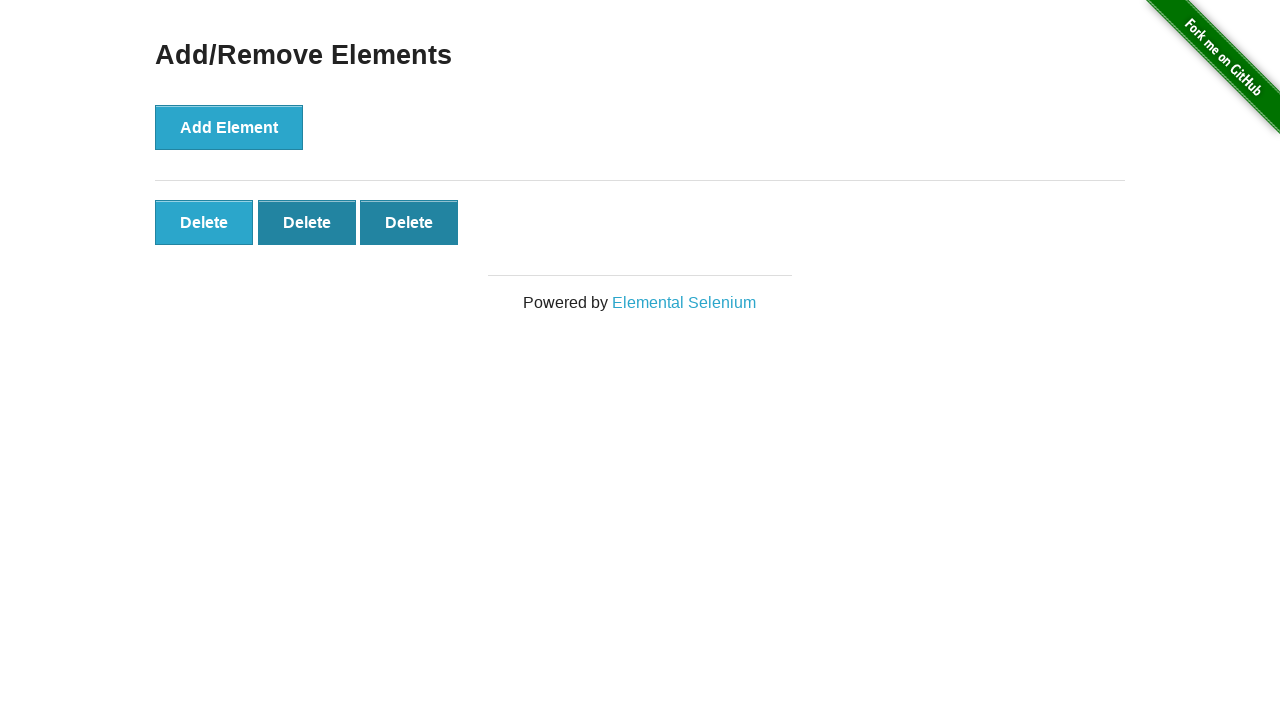

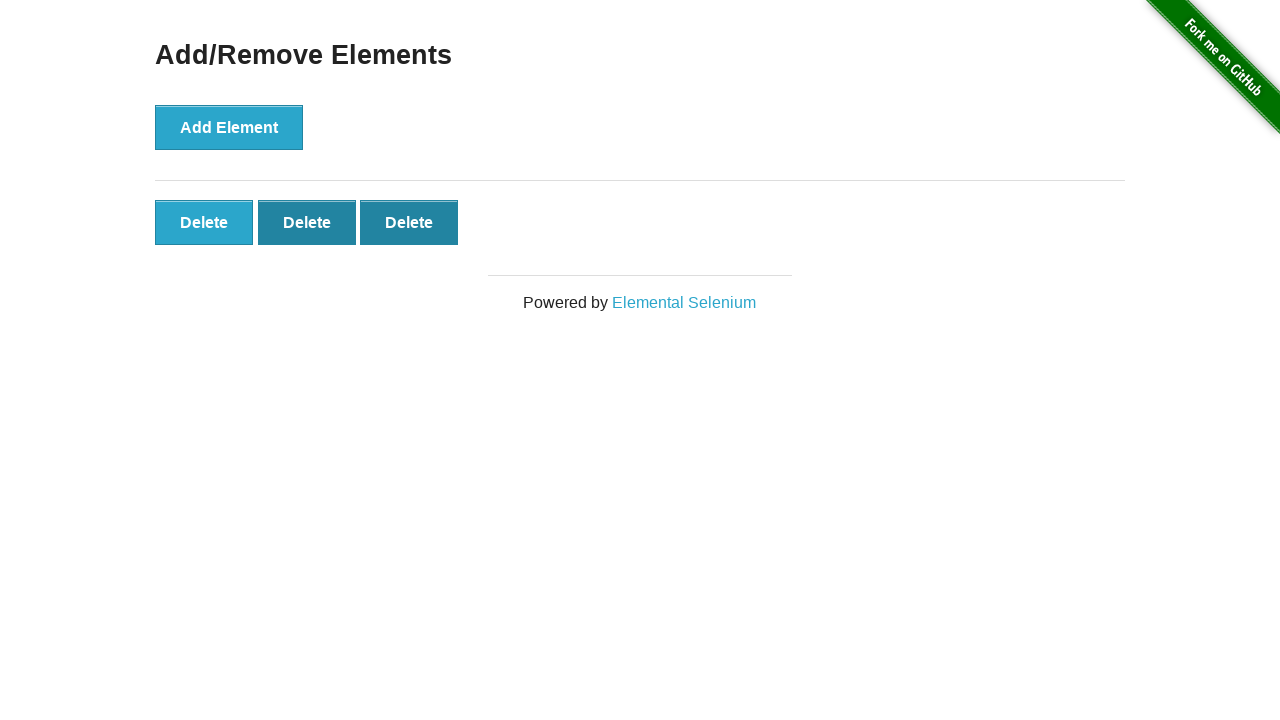